Tests the search functionality with a valid keyword 'auto' and verifies that search results are displayed.

Starting URL: https://www.ss.lv/lv/search/

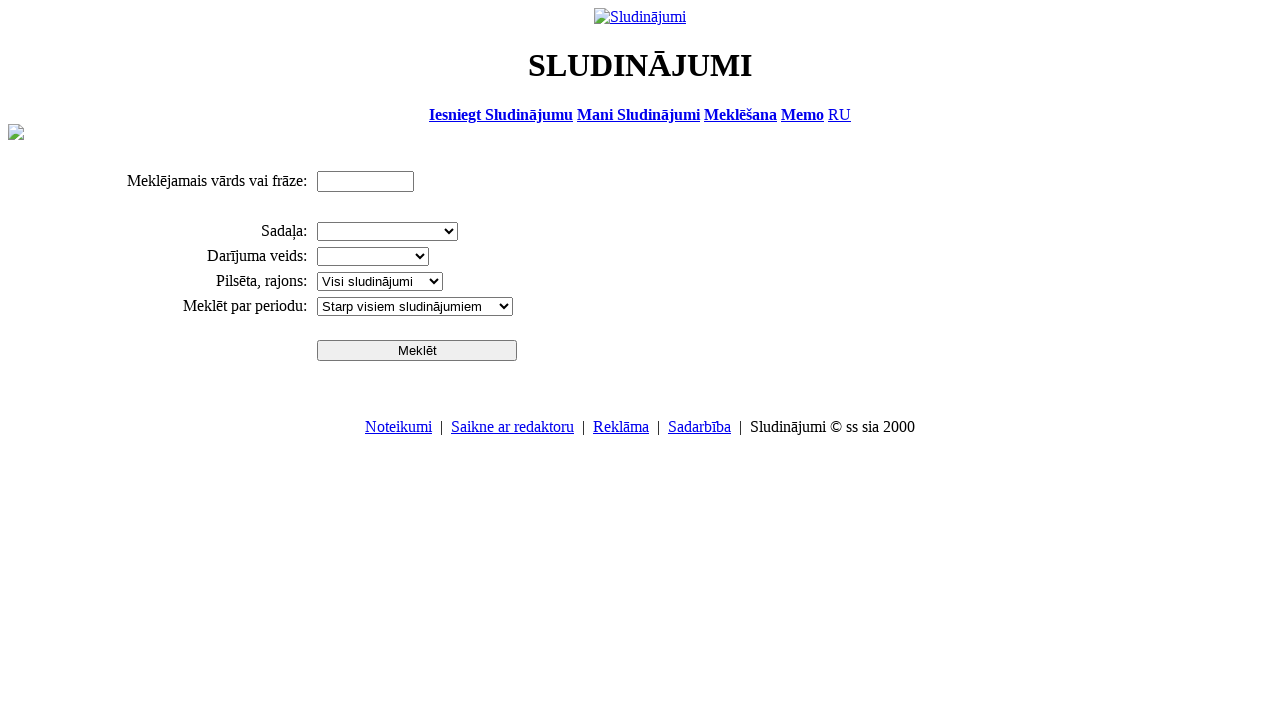

Filled search input with keyword 'auto' on input[name='txt']
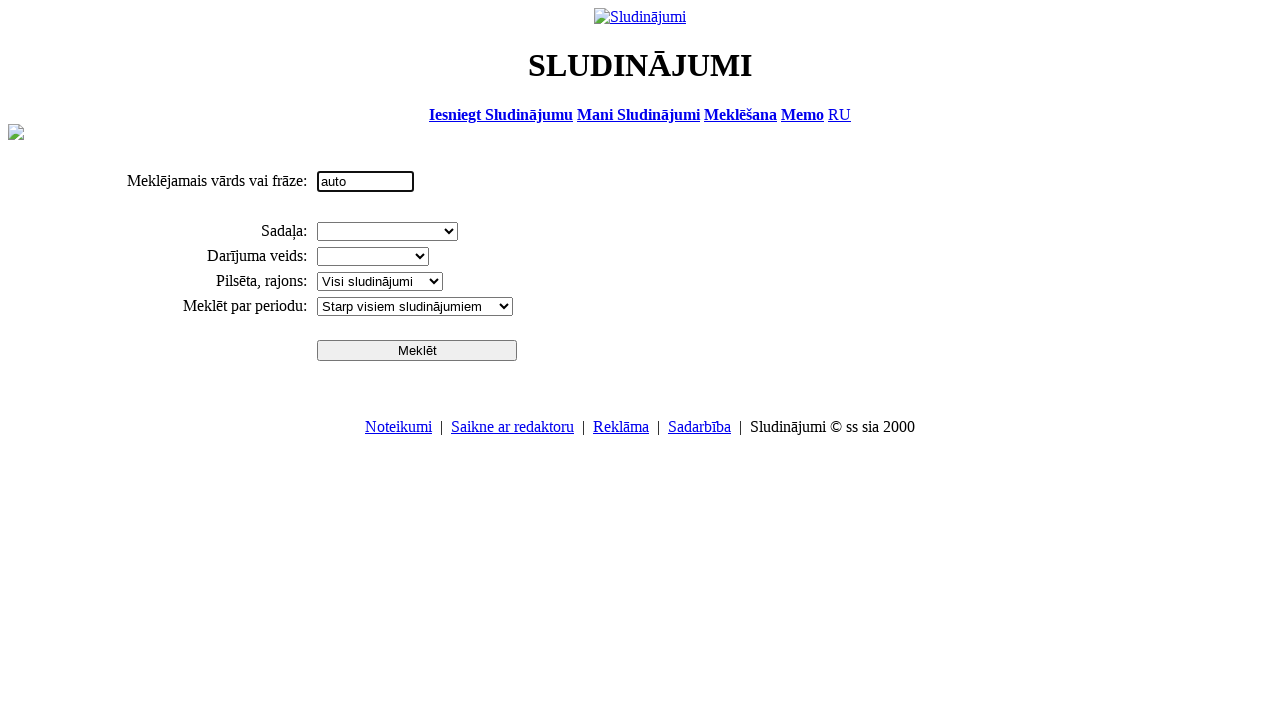

Clicked the search button at (417, 350) on input[name='btn']
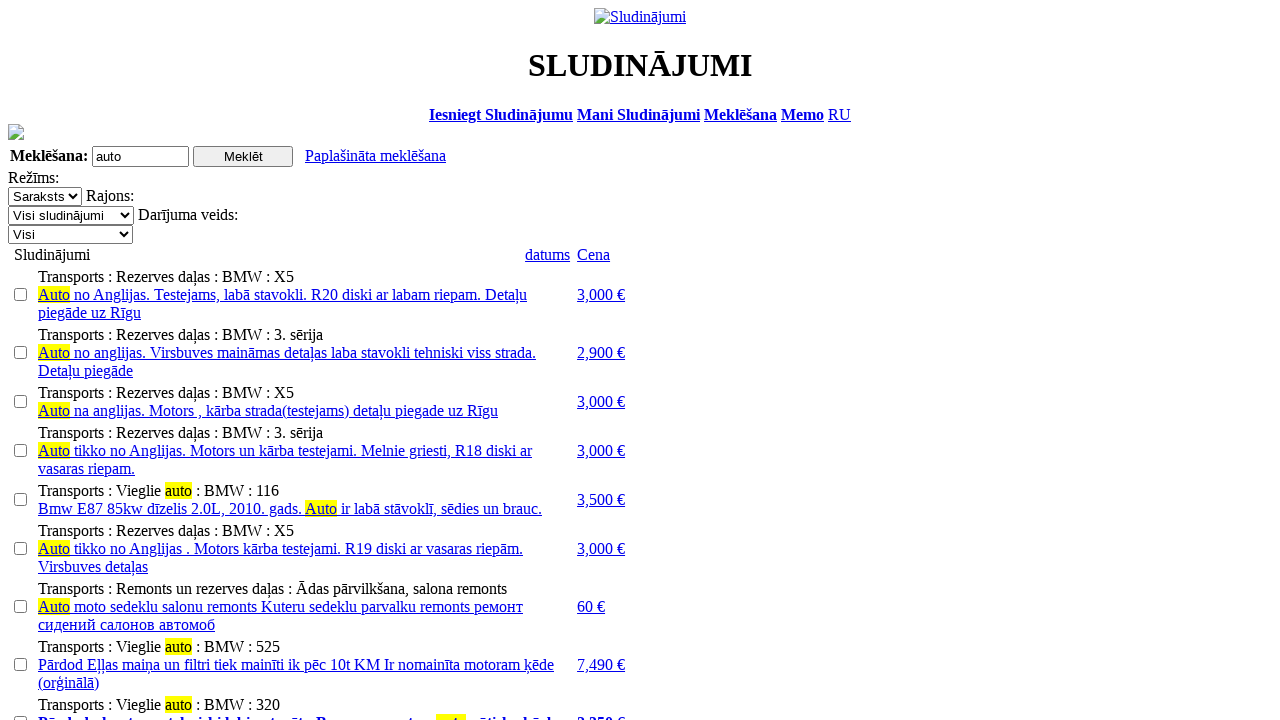

Search results loaded successfully
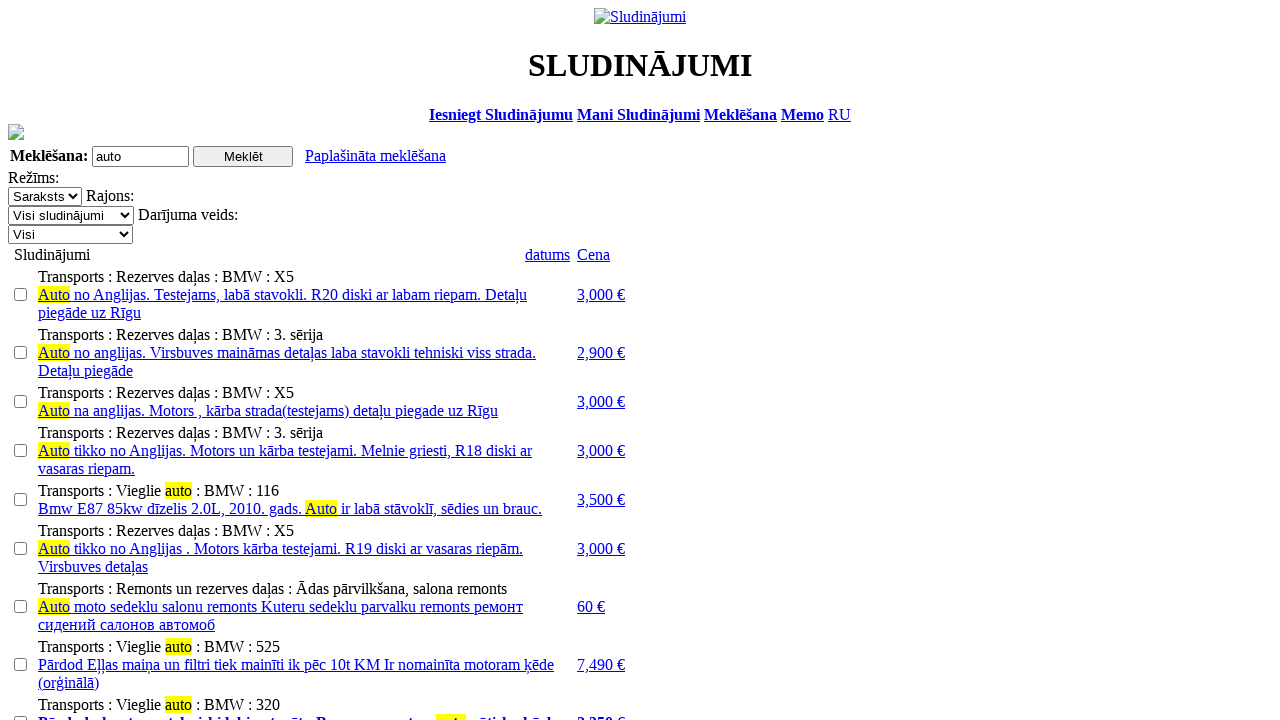

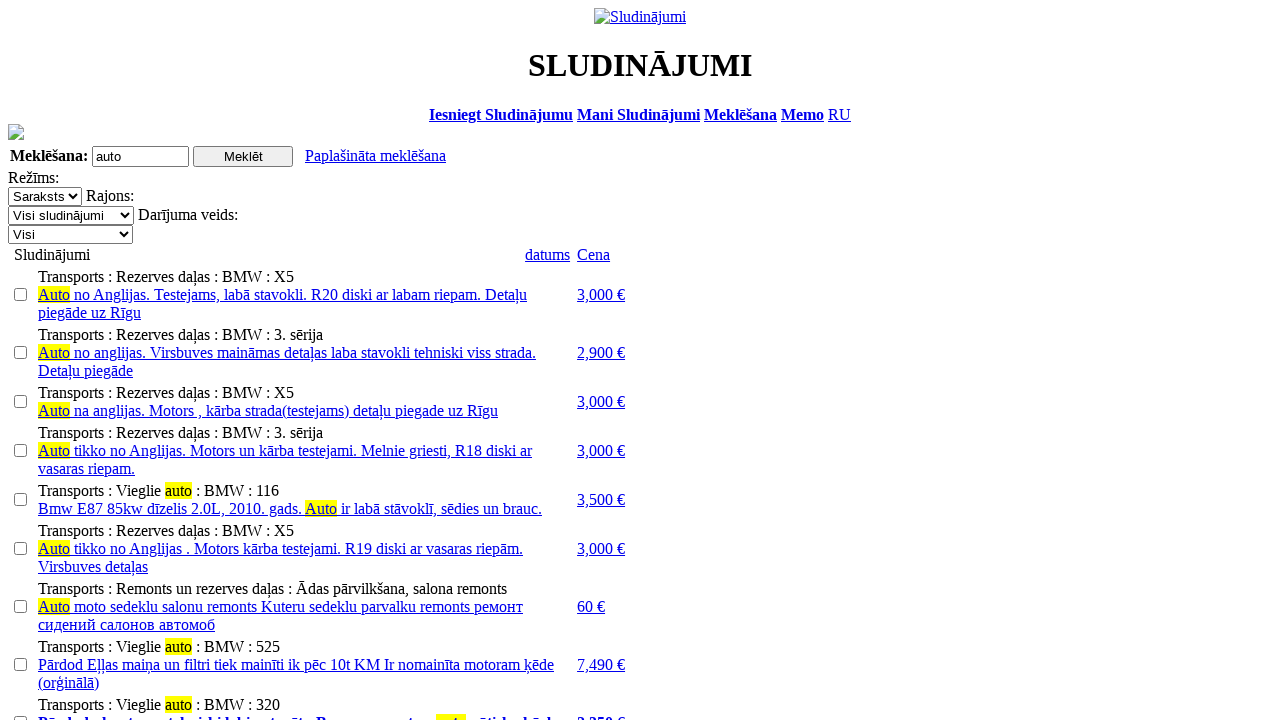